Tests browser cookie functionality by adding a new cookie, verifying its value can be read back, and then clicking a button to refresh the cookies display on the page.

Starting URL: https://bonigarcia.dev/selenium-webdriver-java/cookies.html

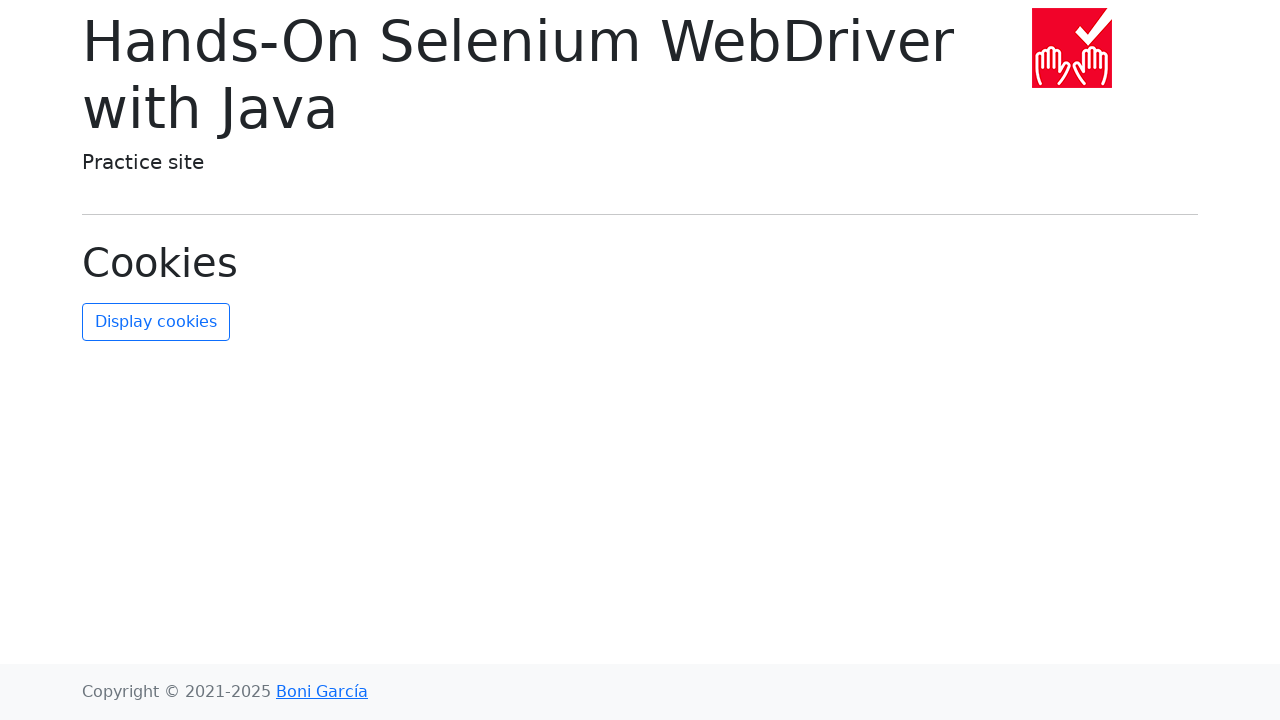

Added new cookie 'new-cookie-key' with value 'new-cookie-value' to browser context
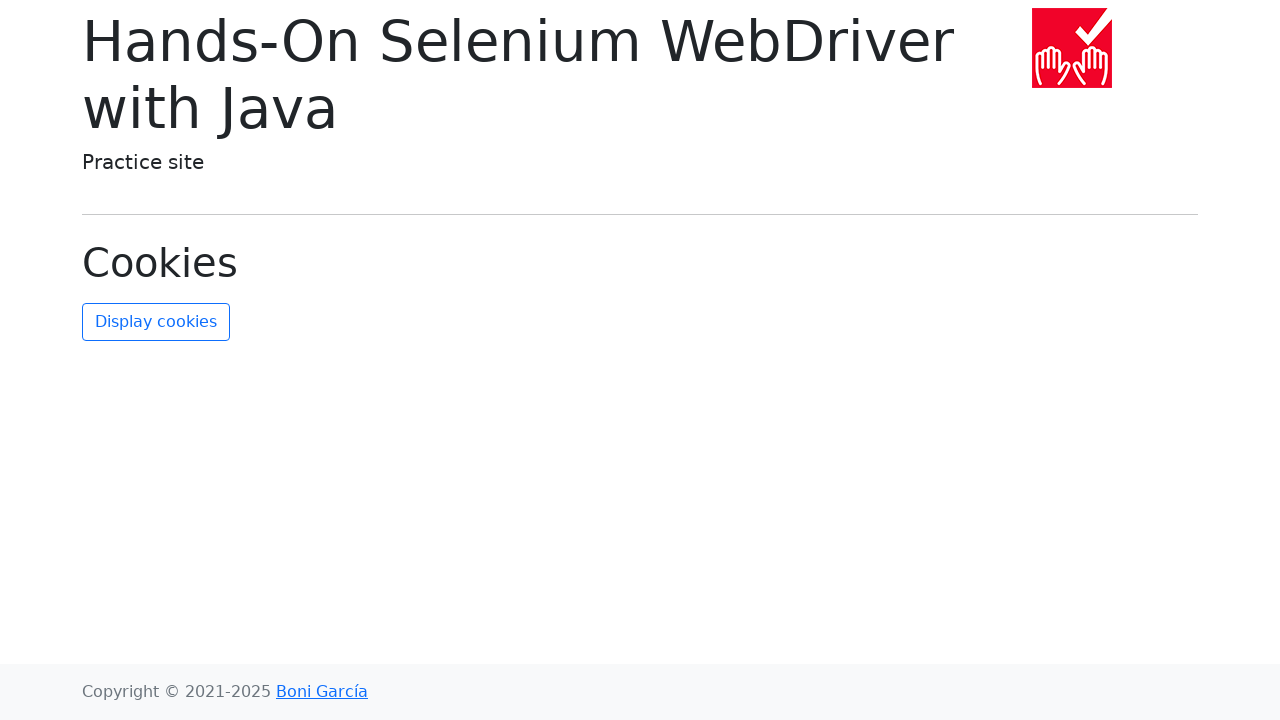

Retrieved all cookies from browser context
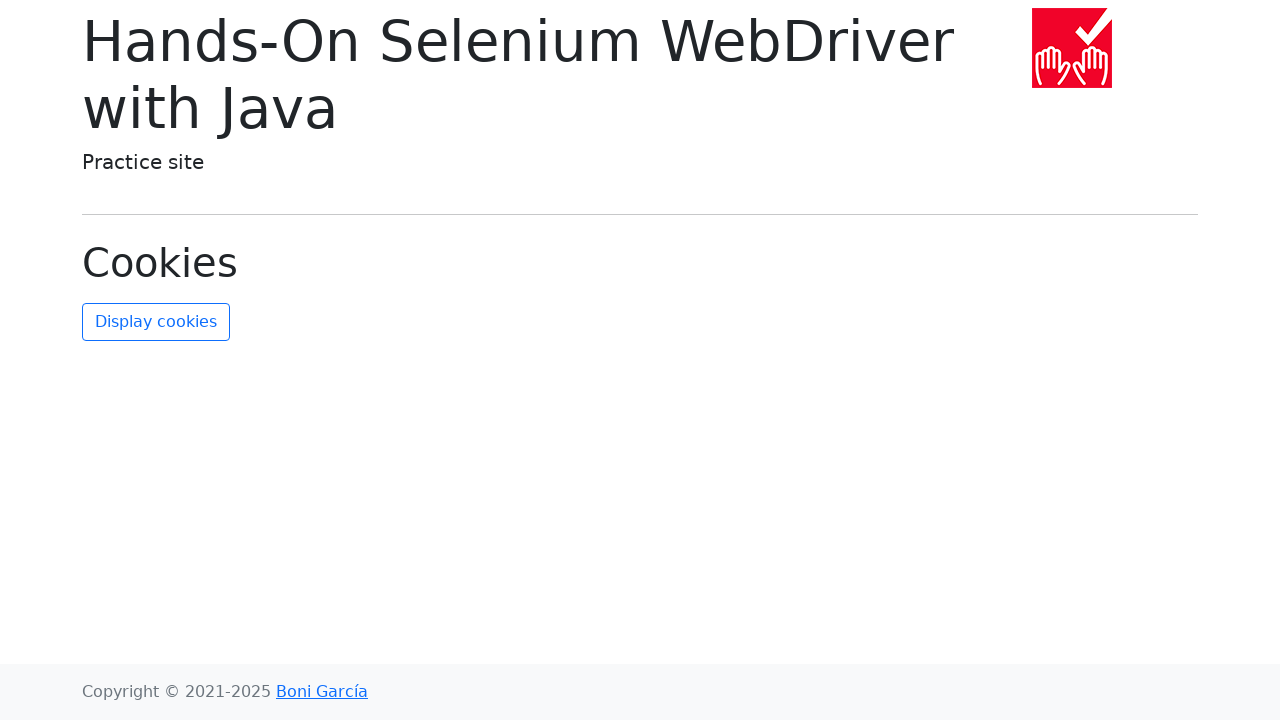

Located the new-cookie-key in the cookies list
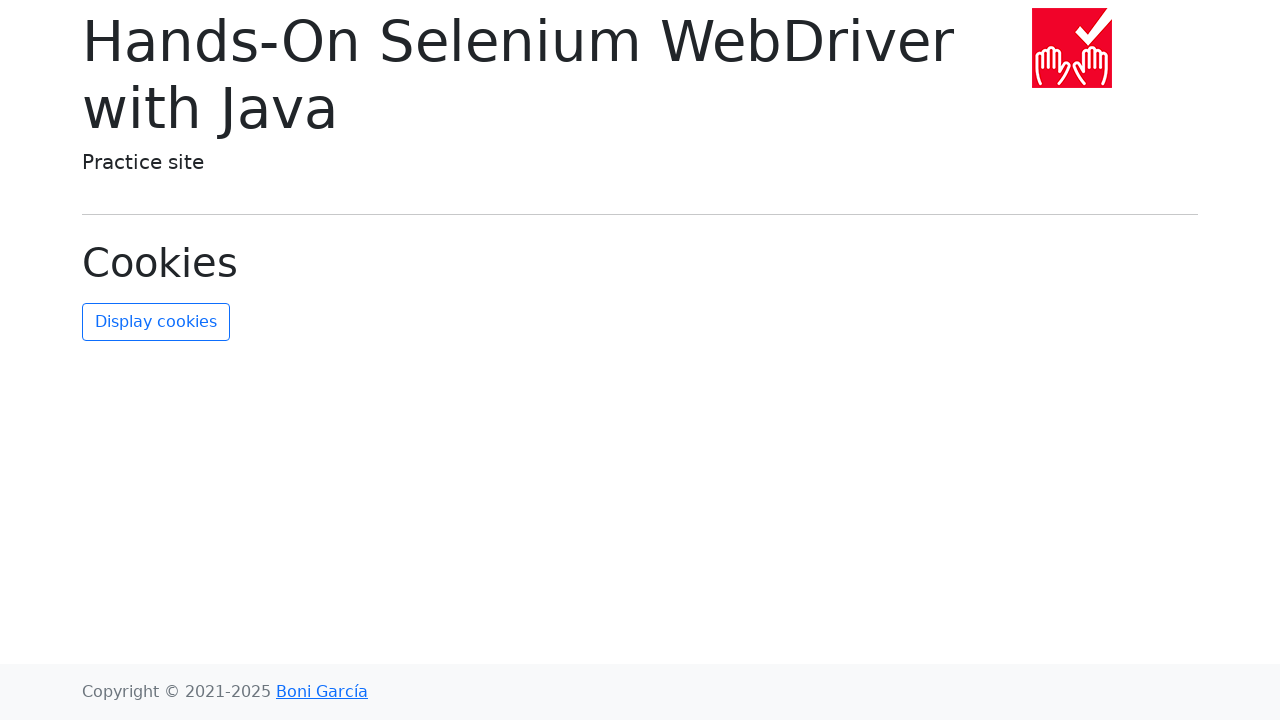

Verified that new cookie exists
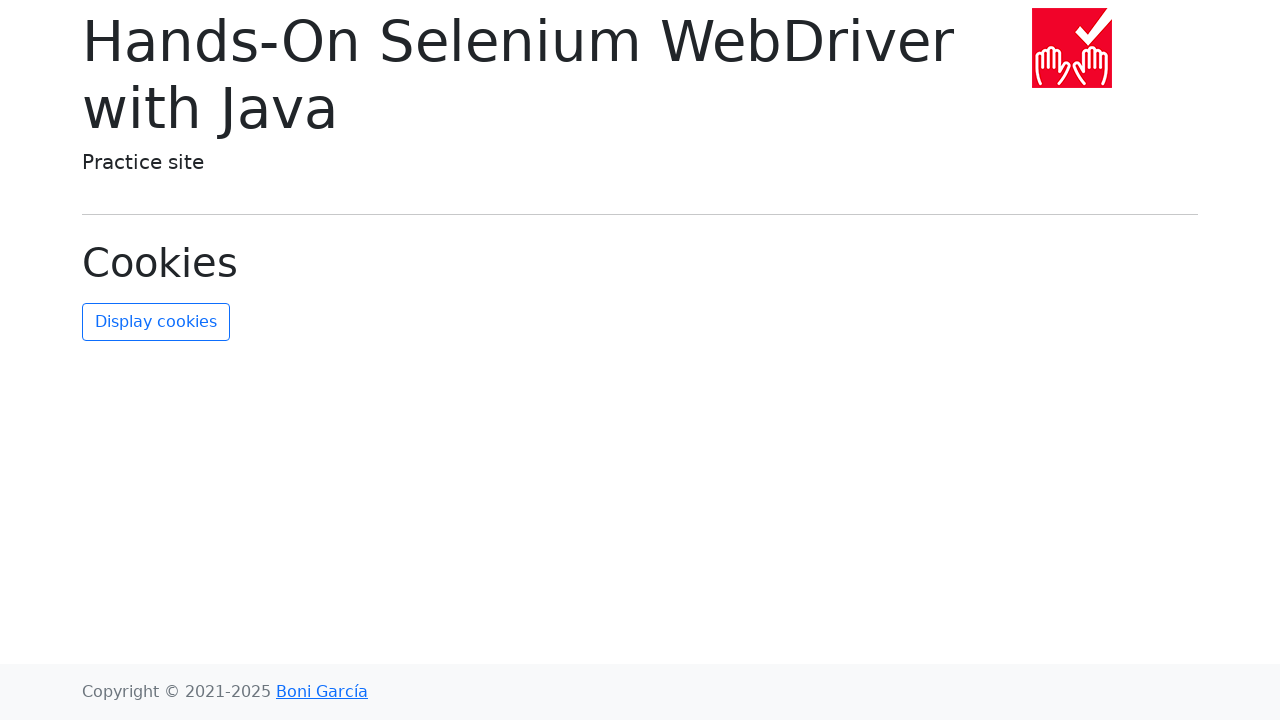

Verified that new cookie has correct value 'new-cookie-value'
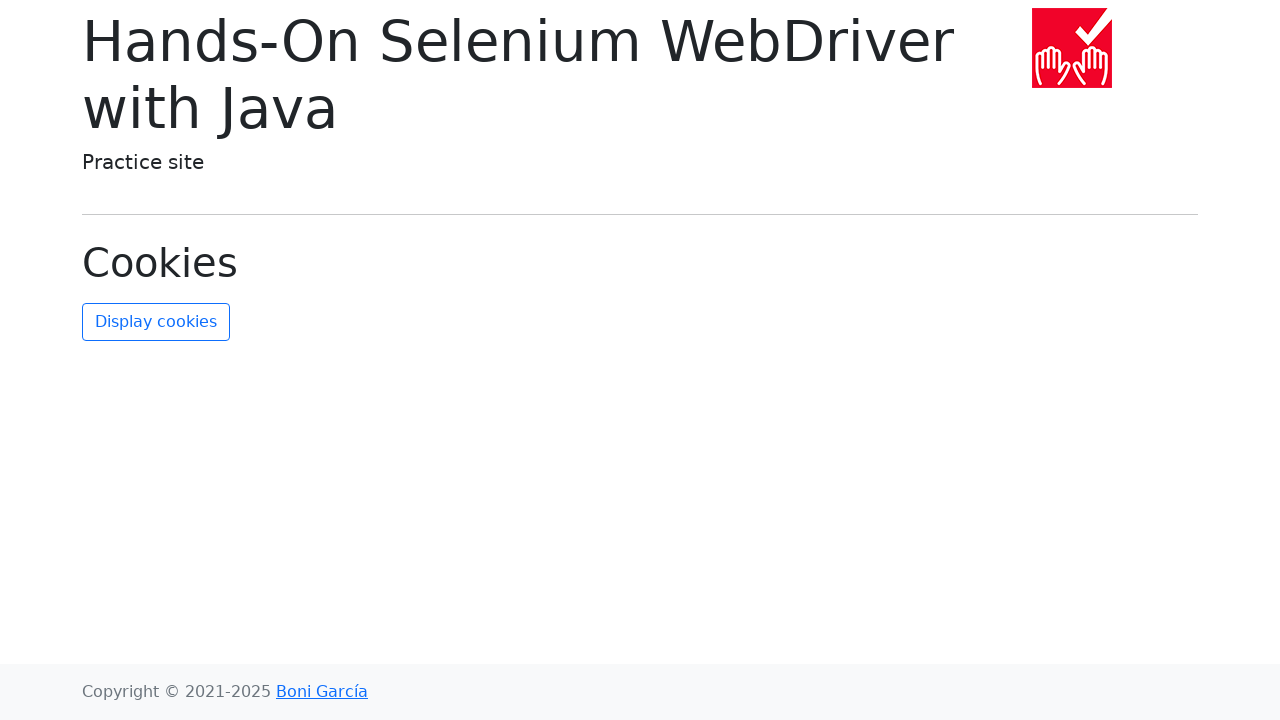

Clicked refresh cookies button to refresh cookies display on page at (156, 322) on #refresh-cookies
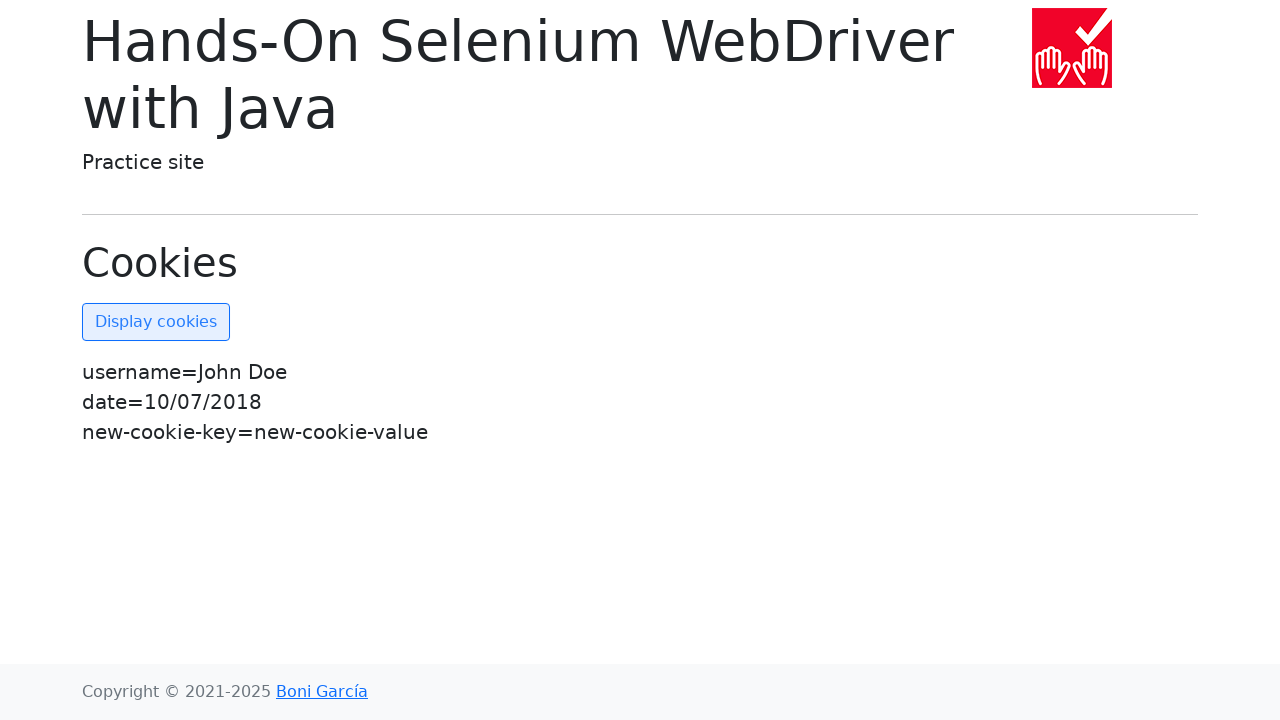

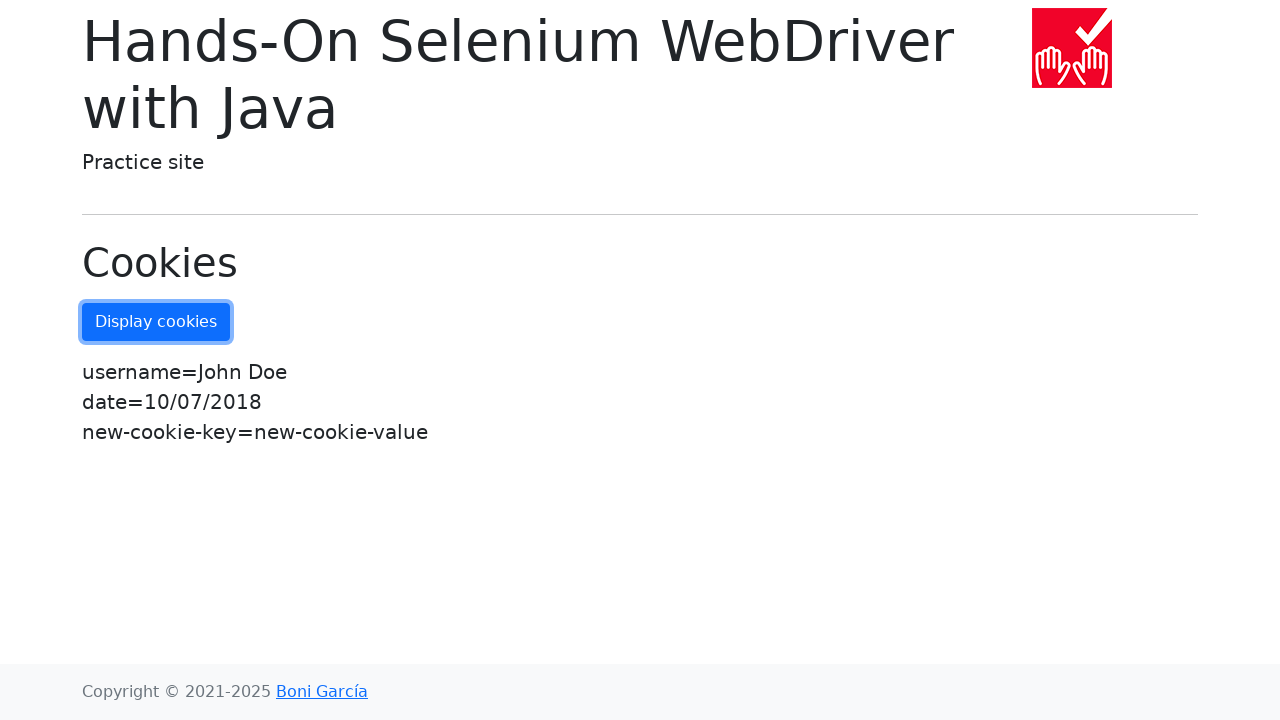